Tests the radio button elements by verifying the default selection and clicking between the two radio options to confirm proper switching behavior

Starting URL: https://vuejs.org/examples/#form-bindings

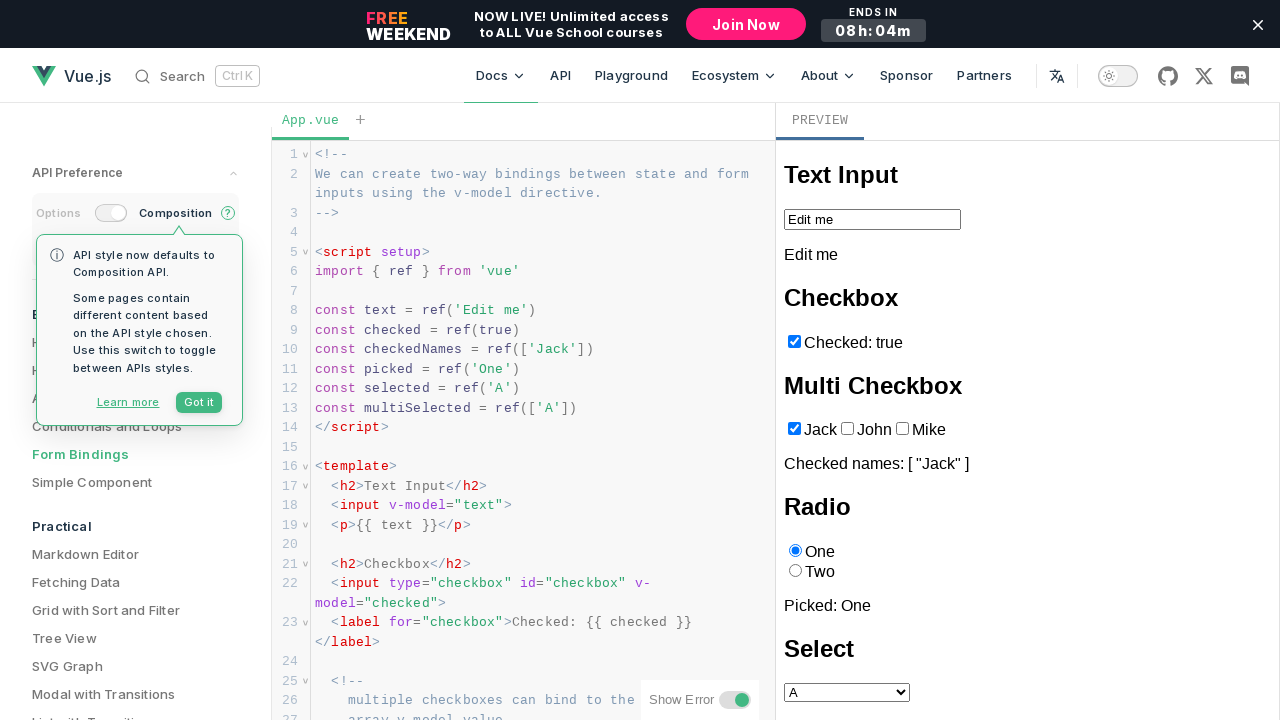

Located iframe element
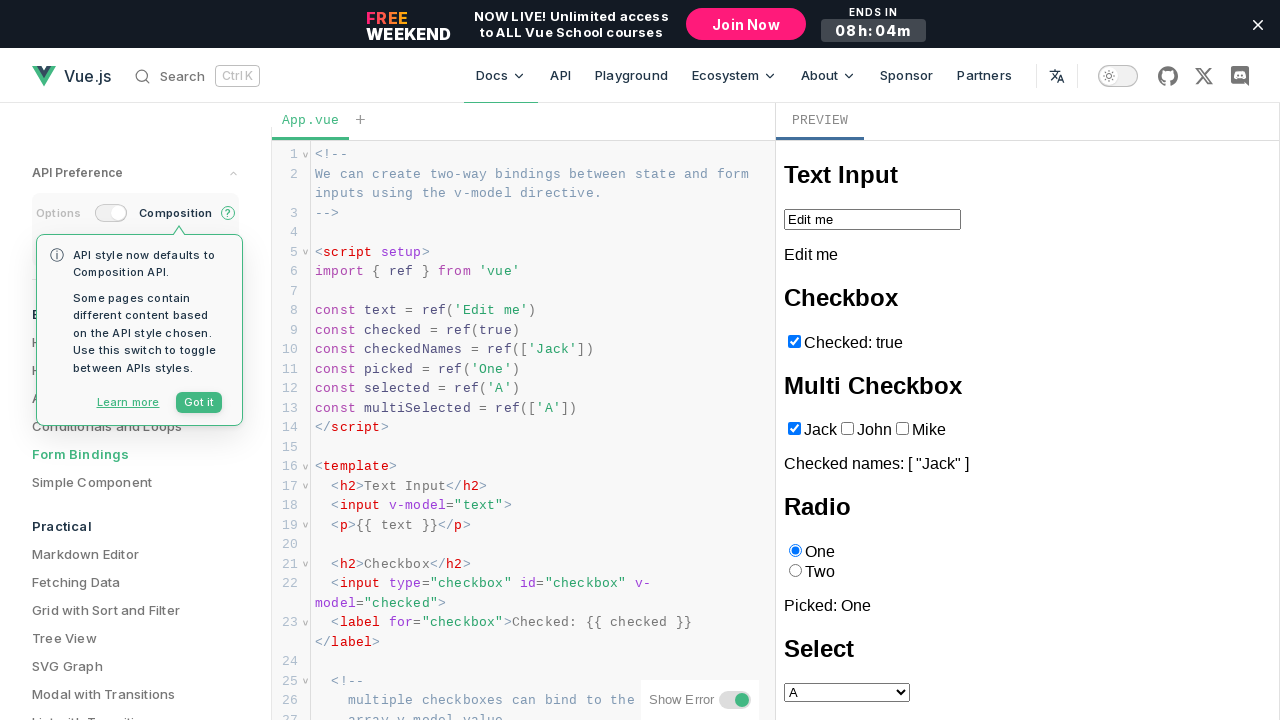

Located radio button 'One'
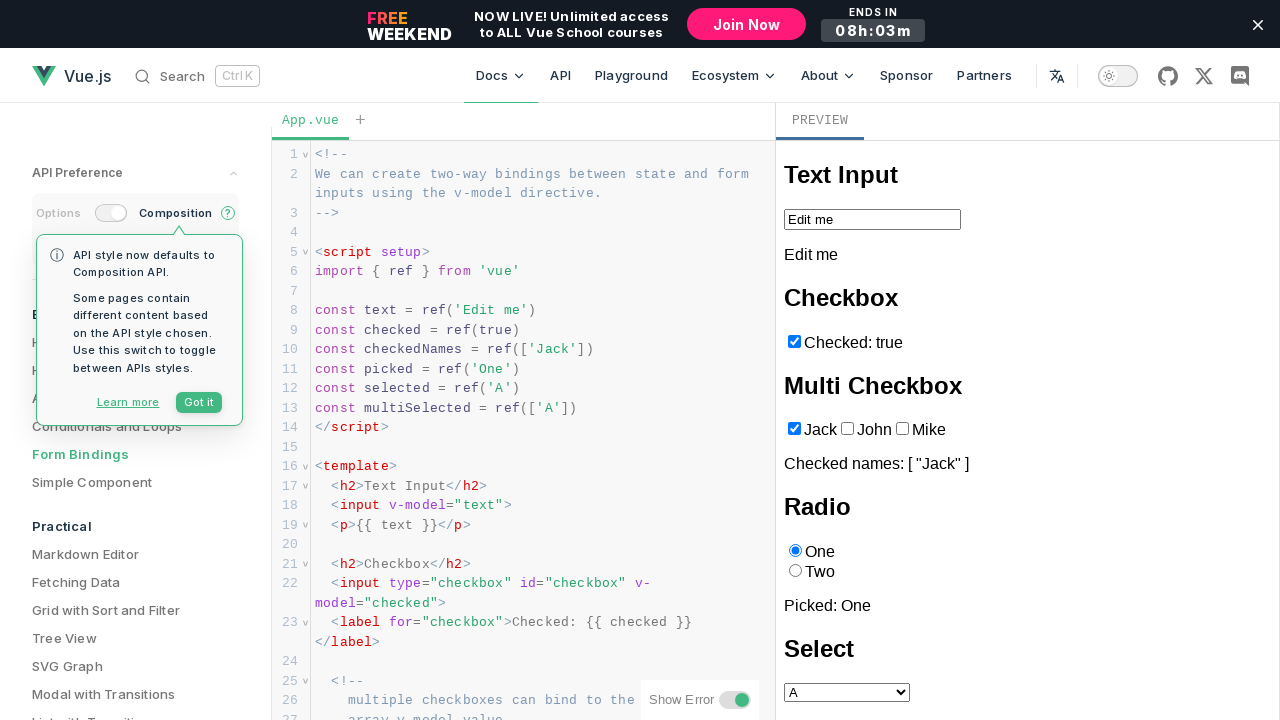

Located radio button 'Two'
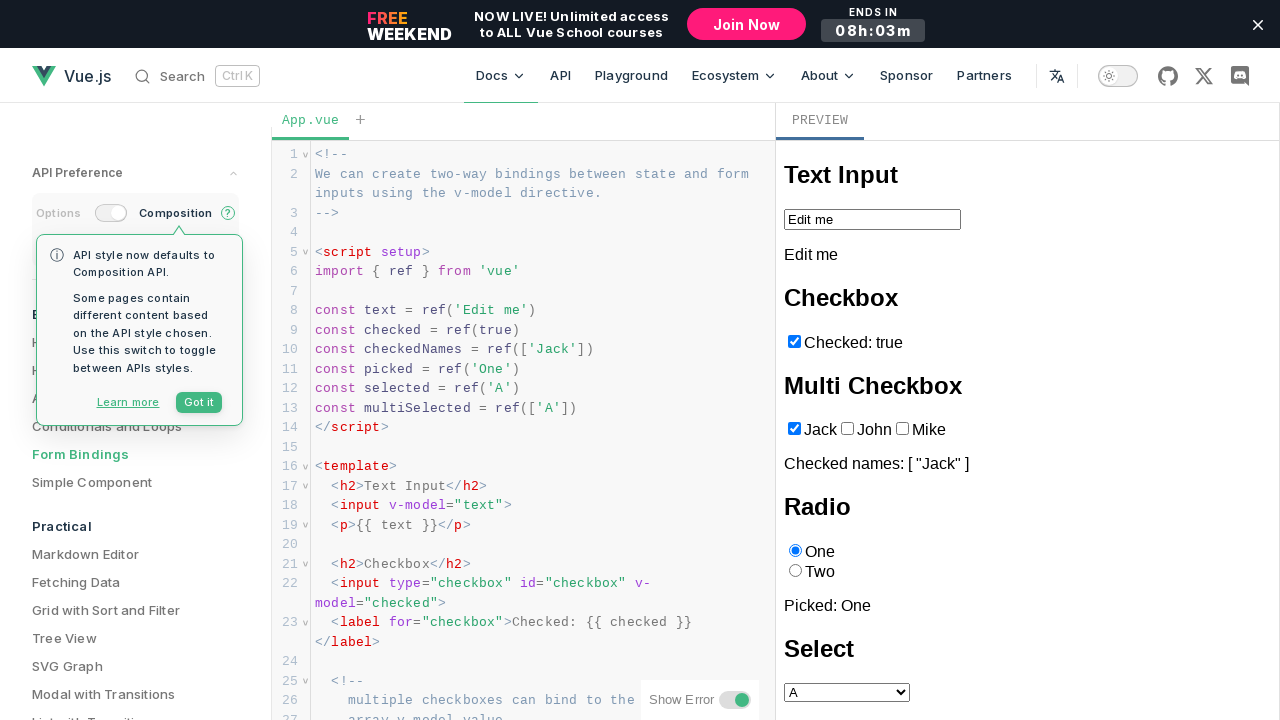

Radio button 'One' is visible
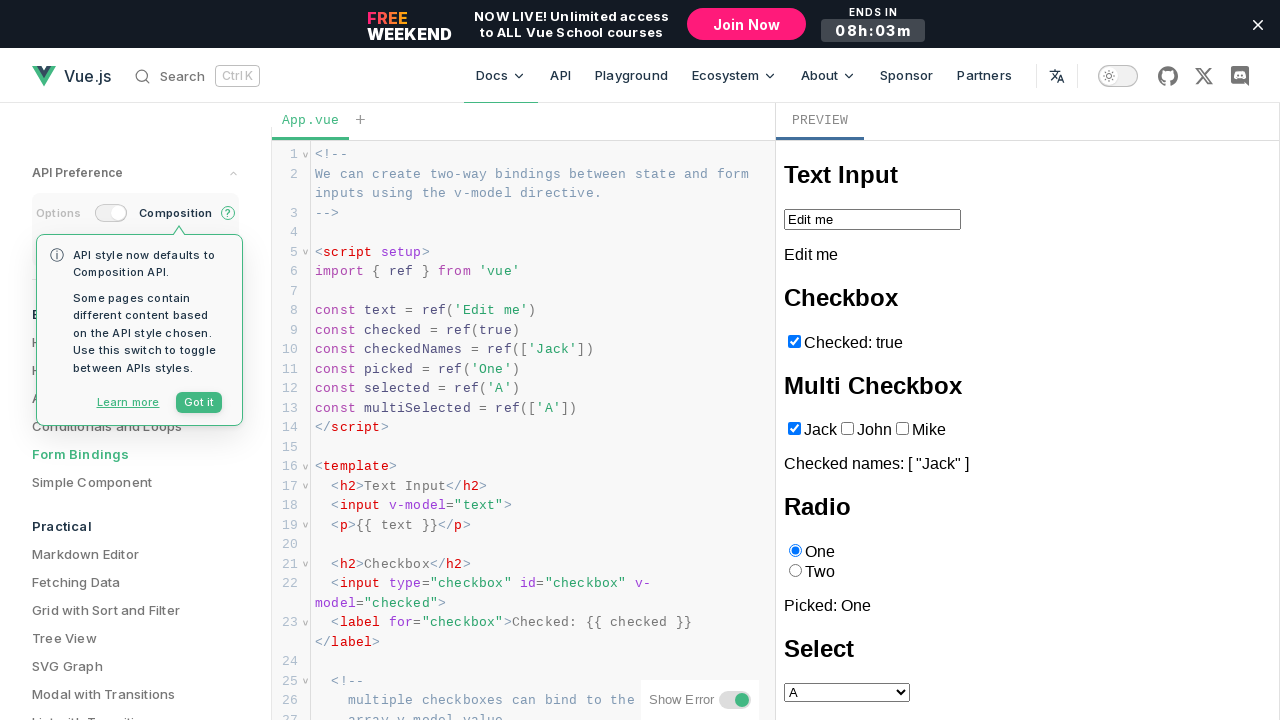

Radio button 'Two' is visible
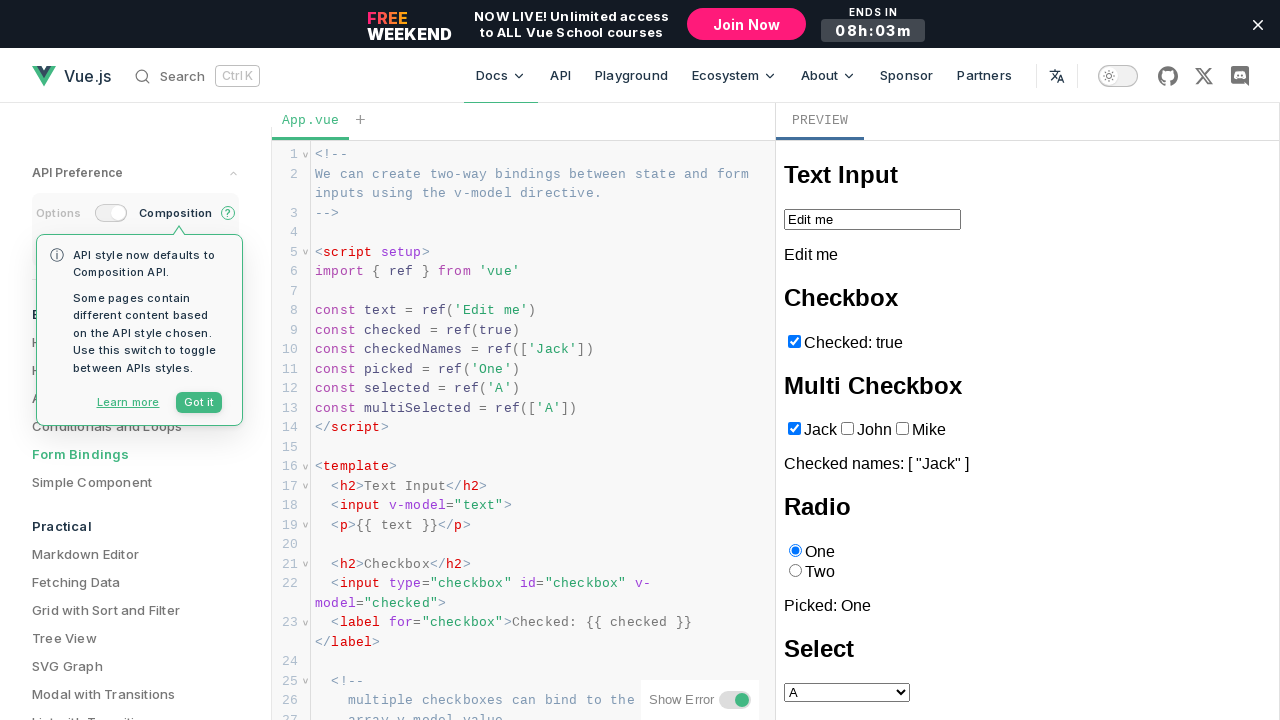

Located output text element 'Picked'
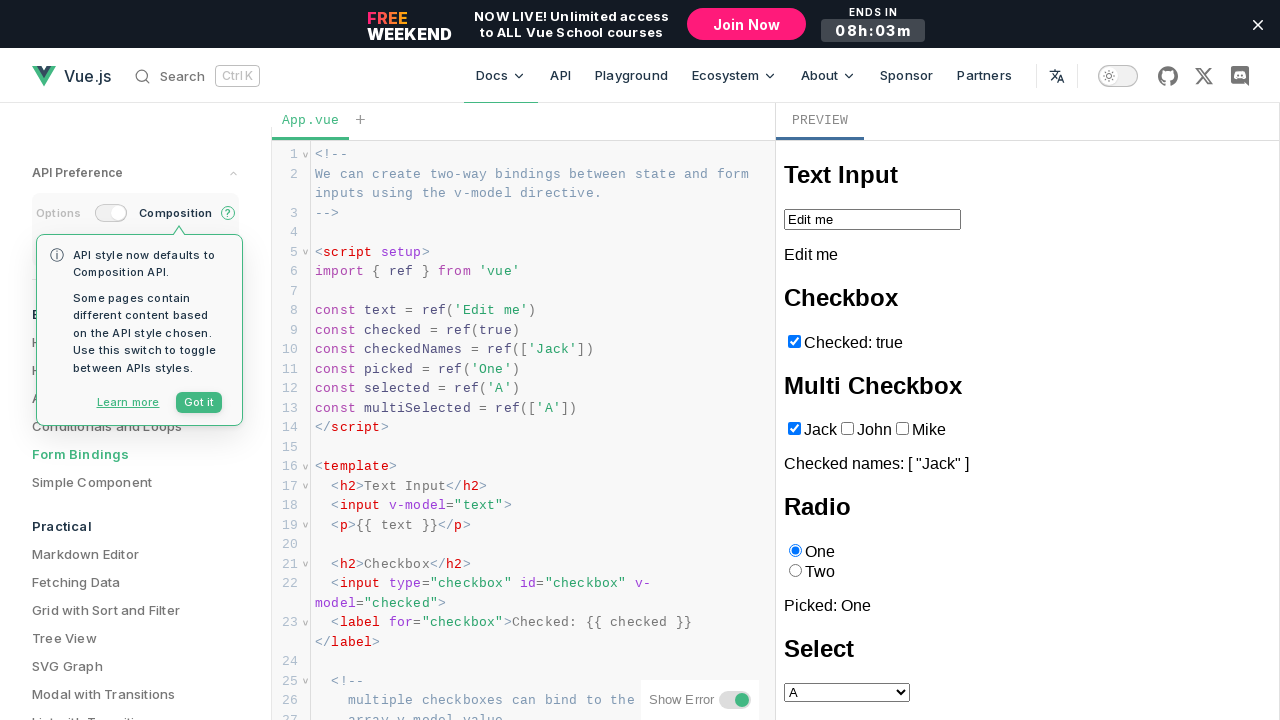

Verified default selection is 'One'
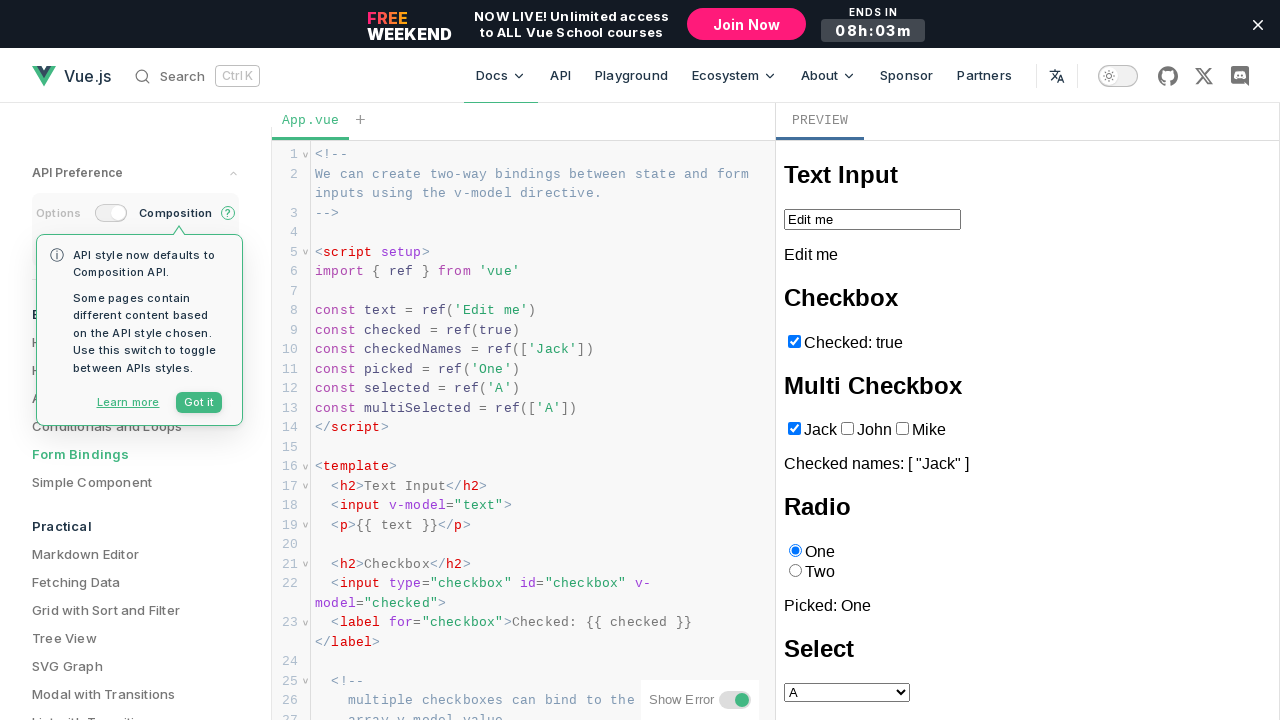

Clicked radio button 'Two' at (795, 571) on iframe >> internal:control=enter-frame >> internal:role=radio[name="Two"i]
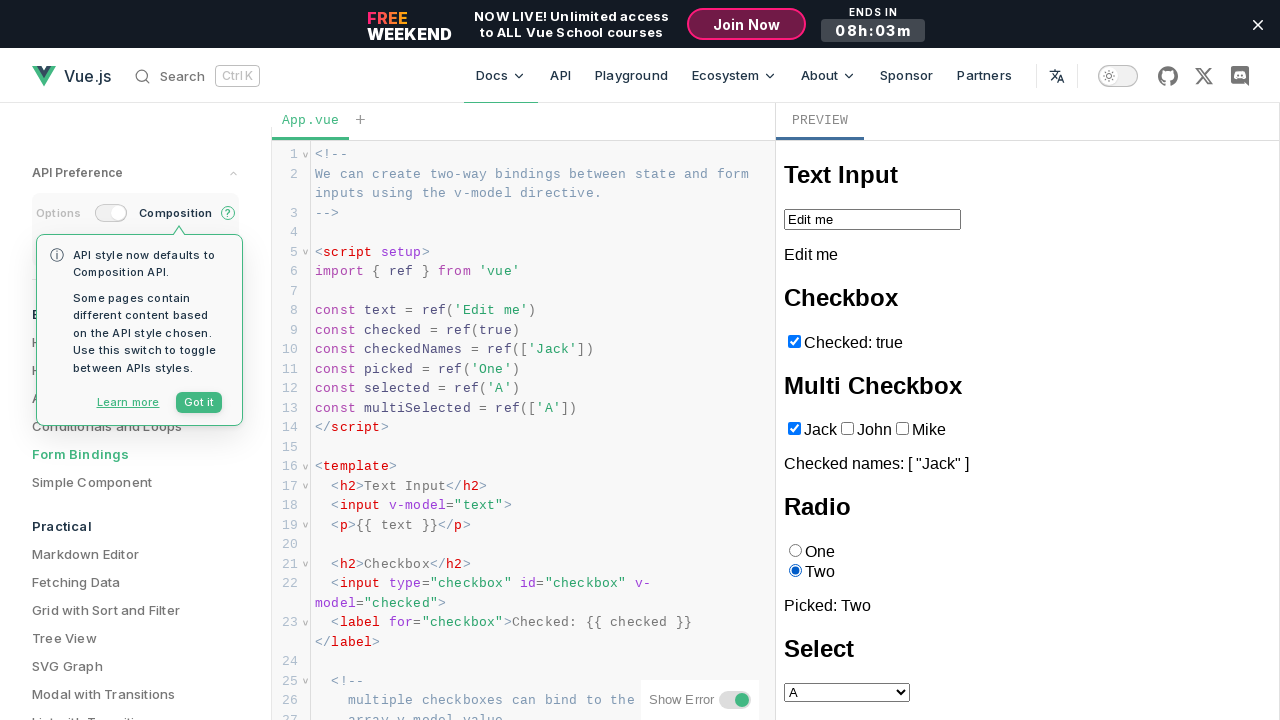

Verified selection changed to 'Two'
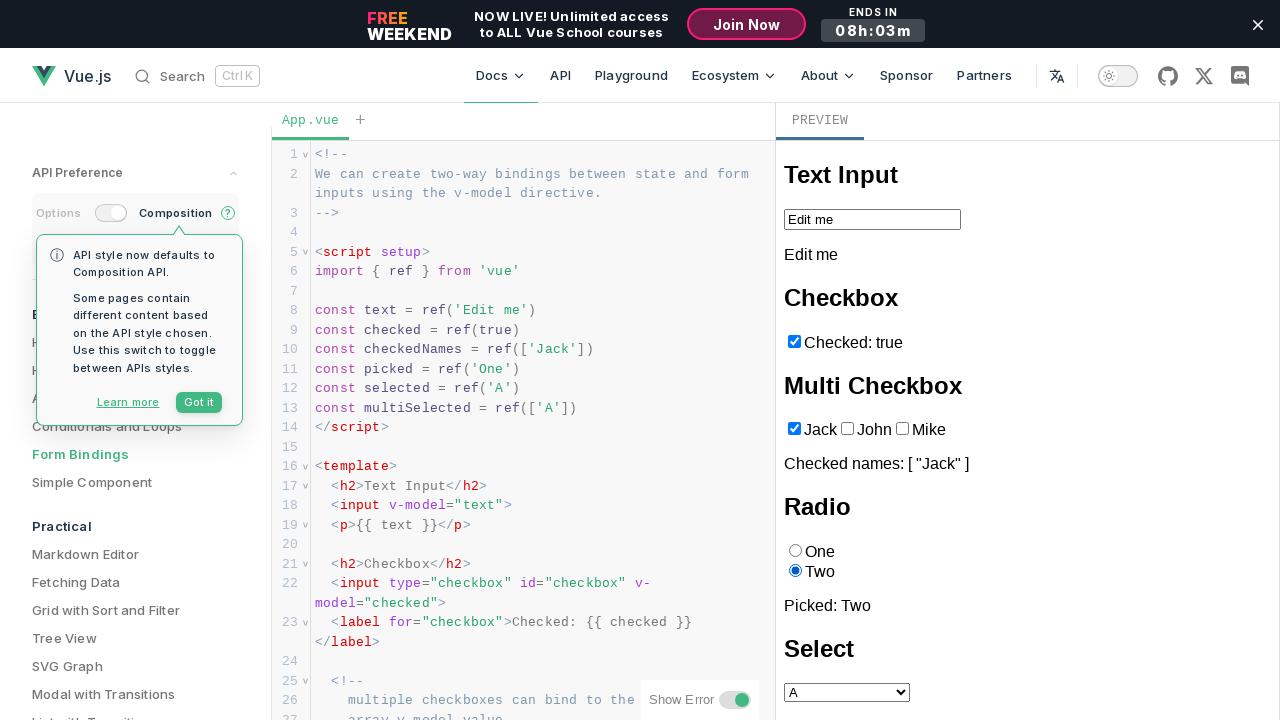

Clicked radio button 'One' at (795, 551) on iframe >> internal:control=enter-frame >> internal:role=radio[name="One"i]
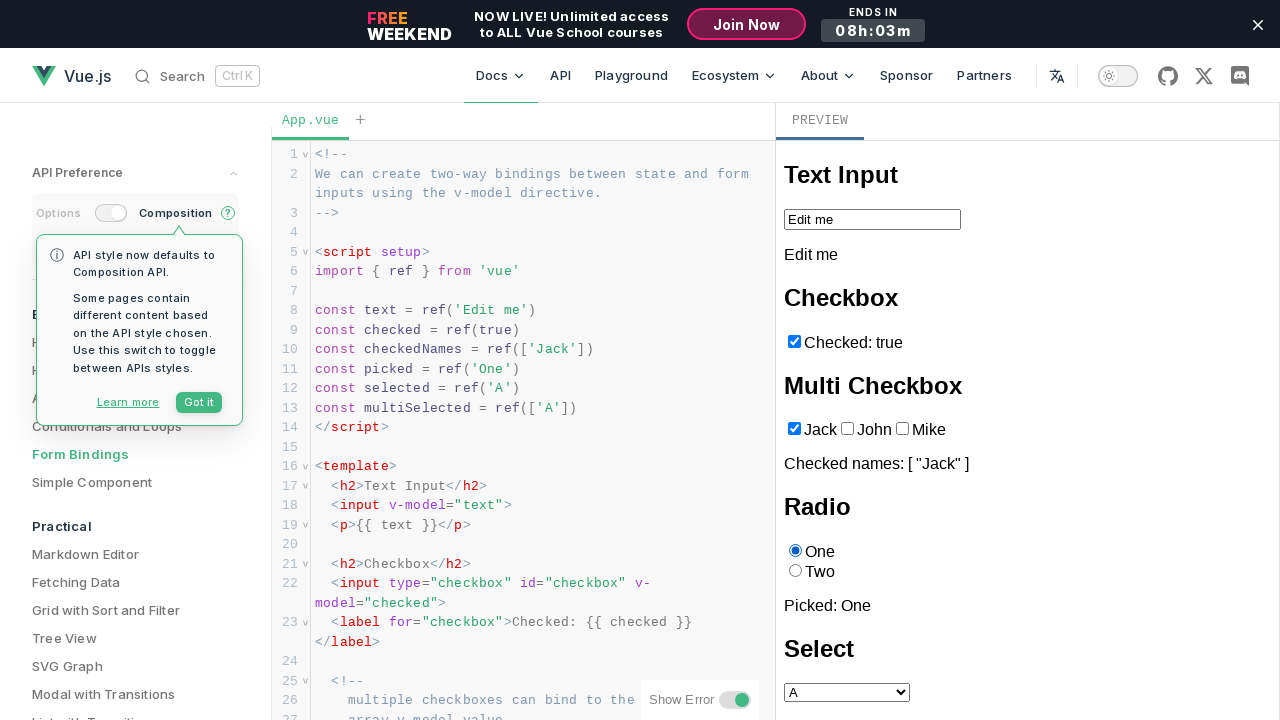

Verified selection changed back to 'One'
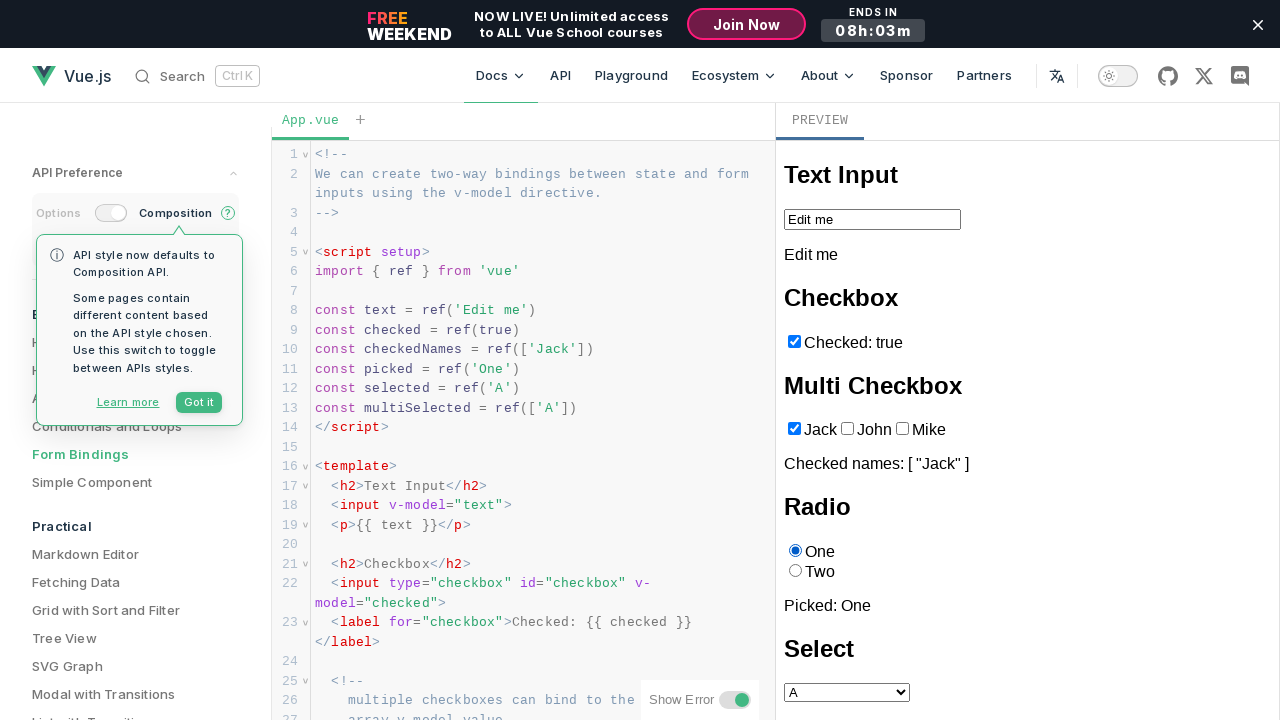

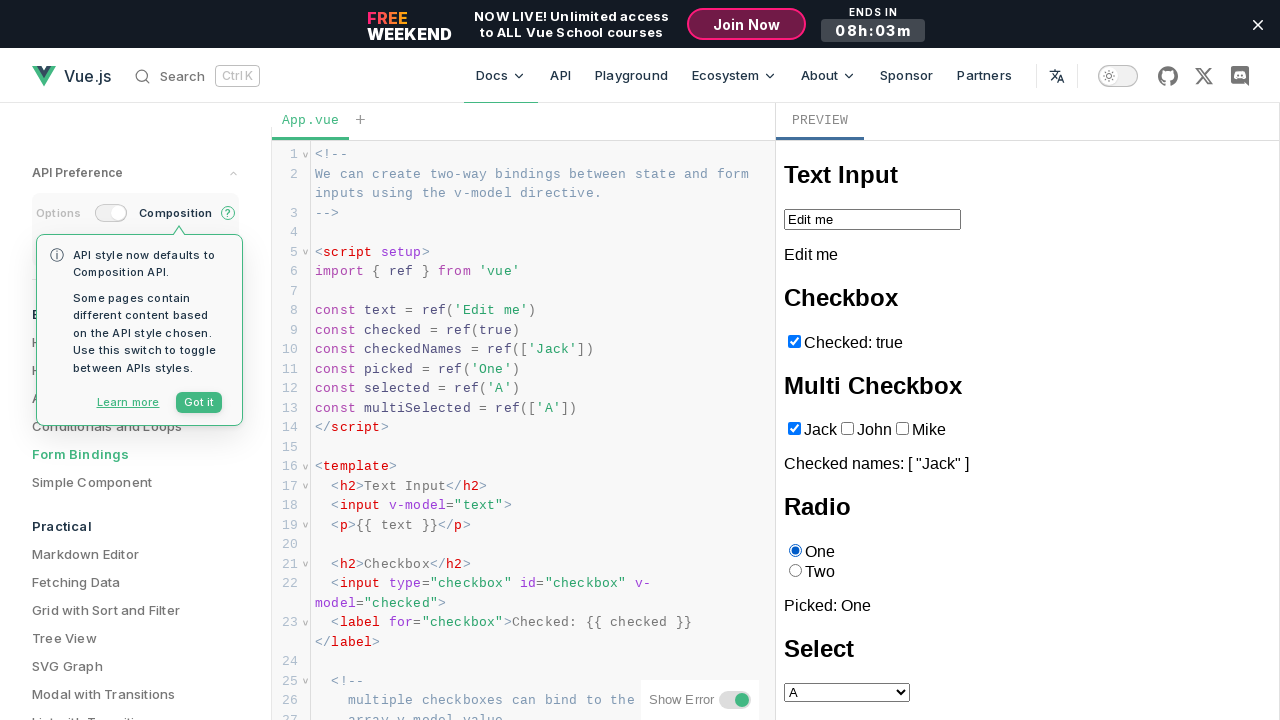